Navigates to the DemoBlaze homepage to verify the carousel component is displayed

Starting URL: https://www.demoblaze.com/

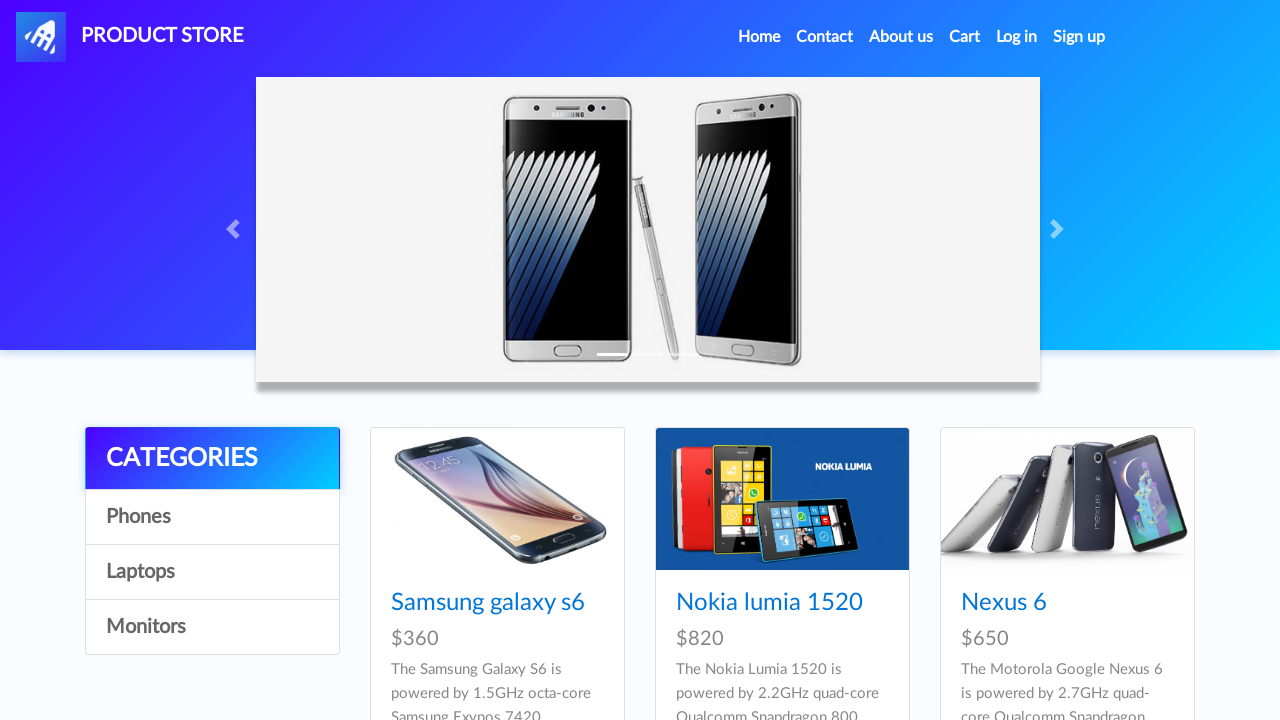

Waited for carousel component to be visible on DemoBlaze homepage
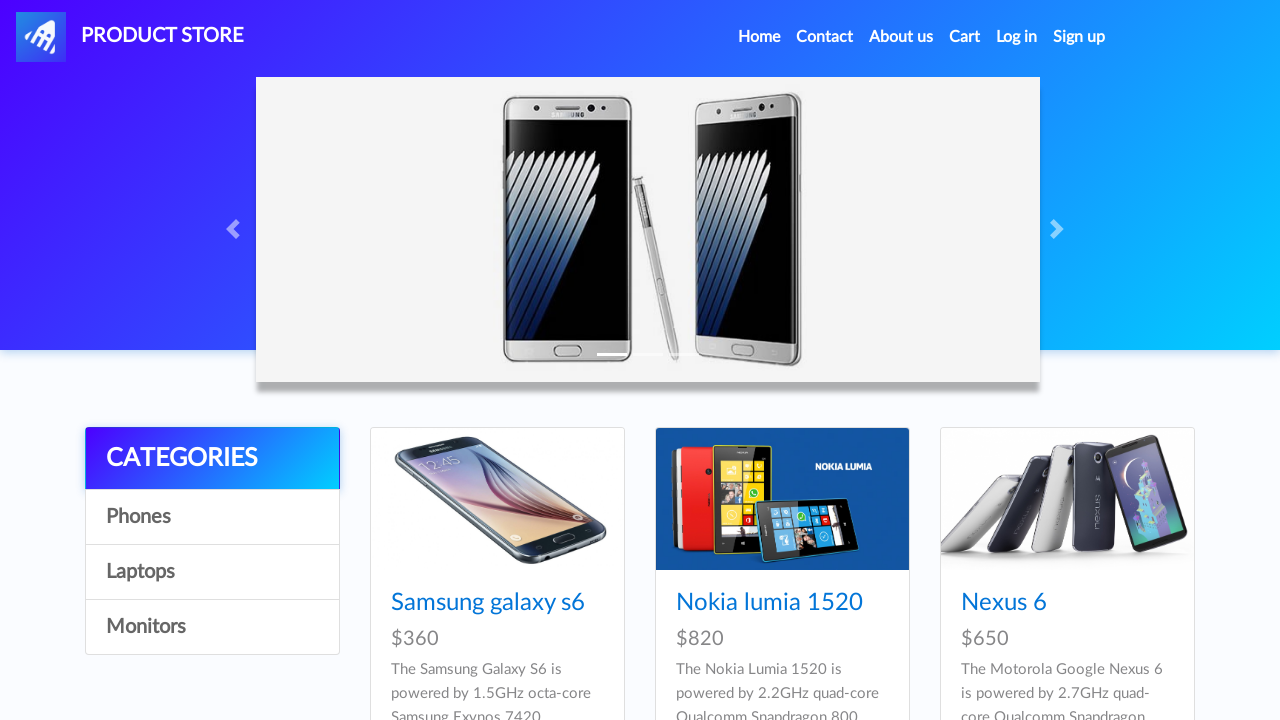

Verified previous carousel navigation button is present
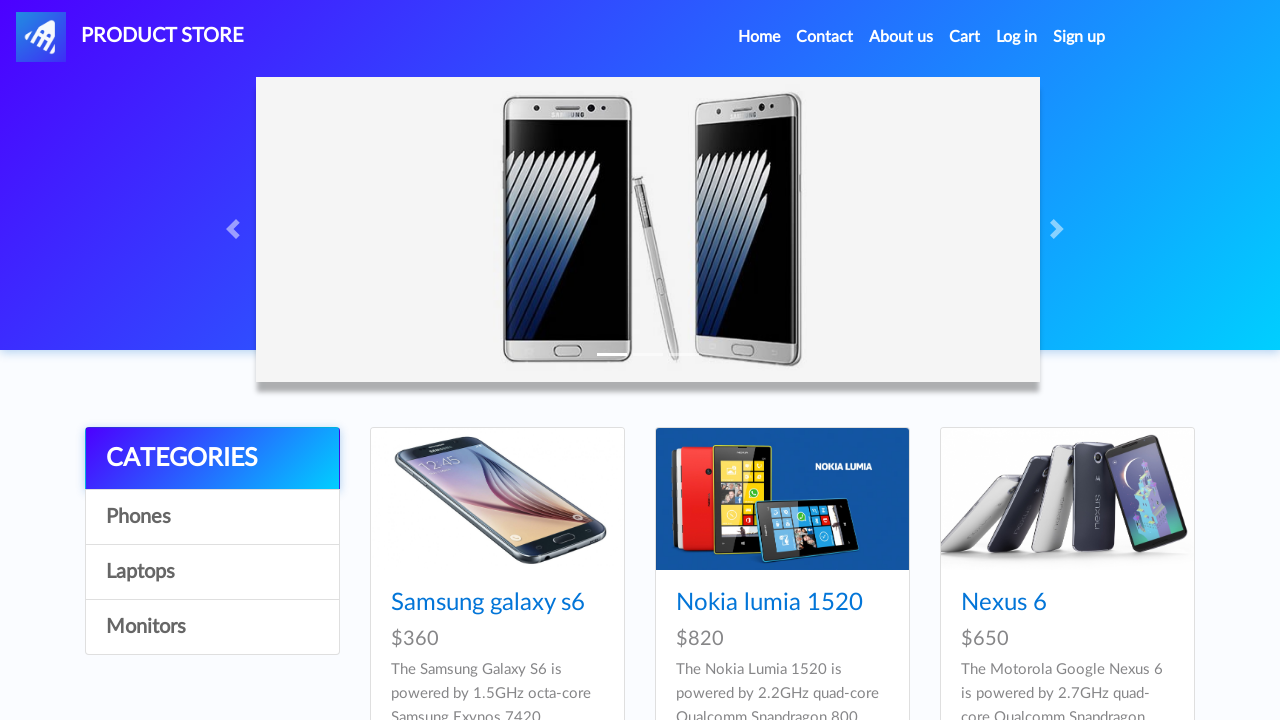

Verified next carousel navigation button is present
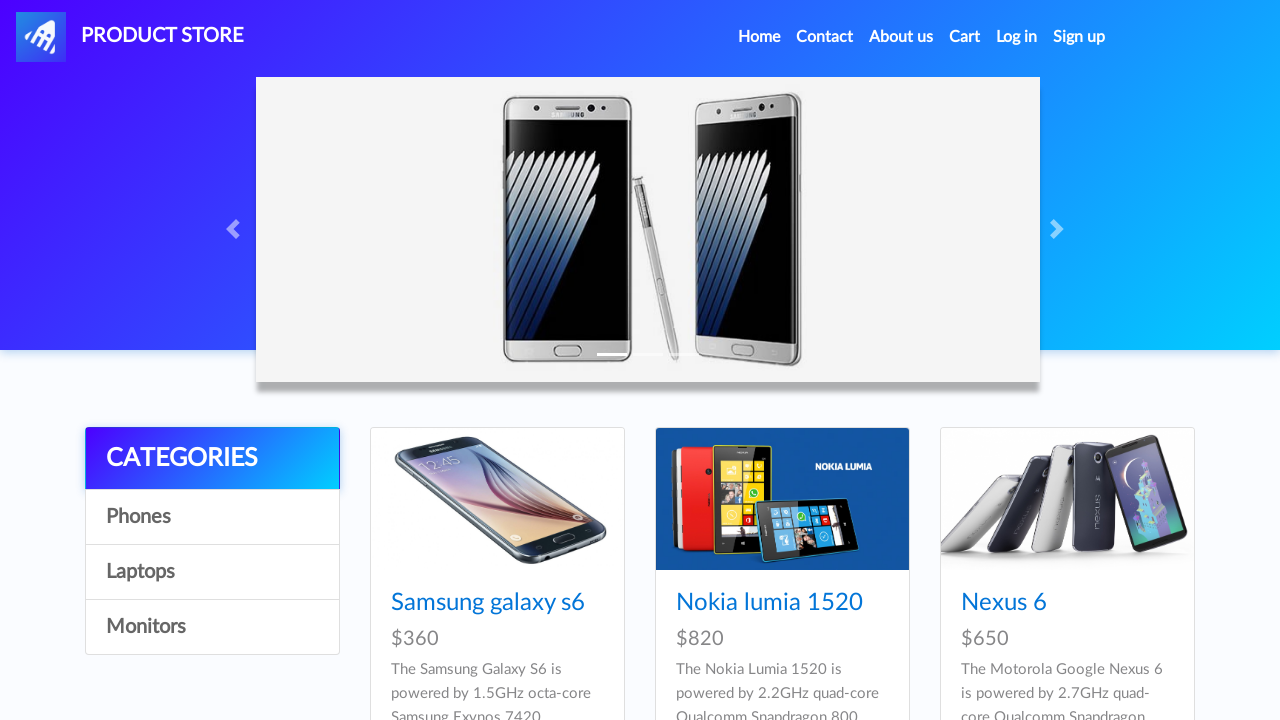

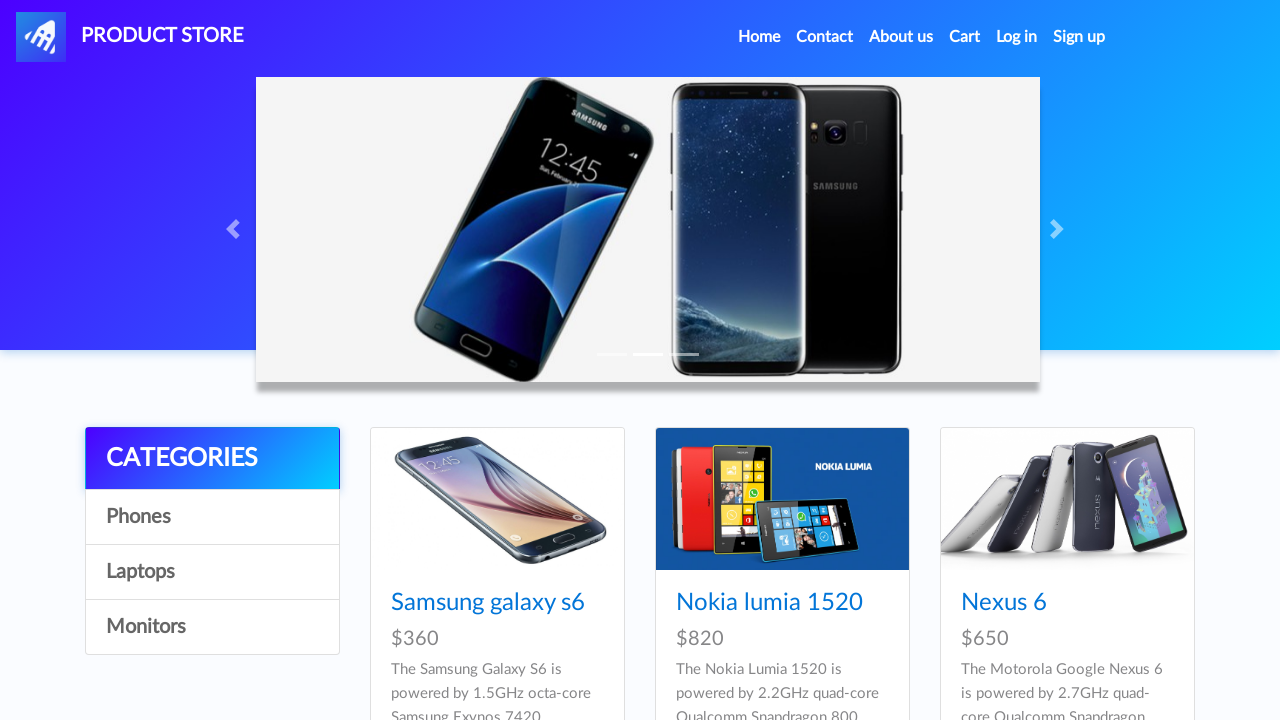